Tests registration form validation with password shorter than minimum length and verifies error message

Starting URL: https://alada.vn/tai-khoan/dang-ky.html

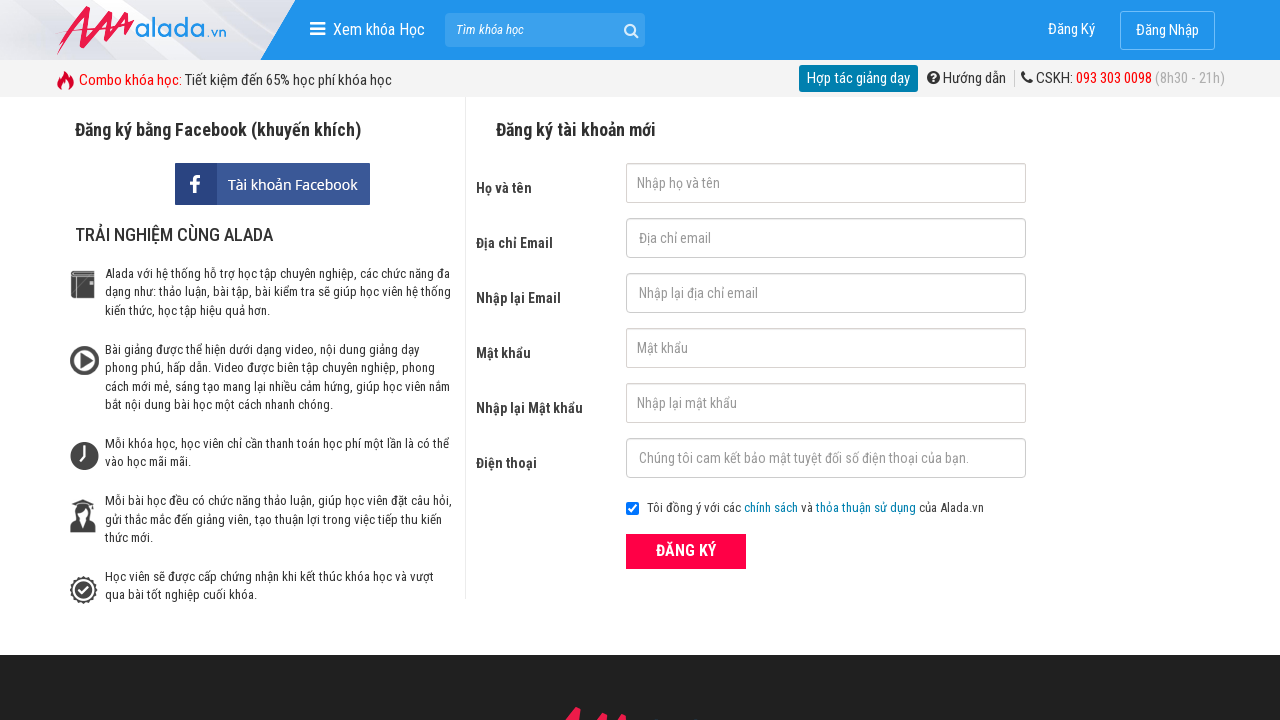

Filled first name field with 'Hong Nhung' on #txtFirstname
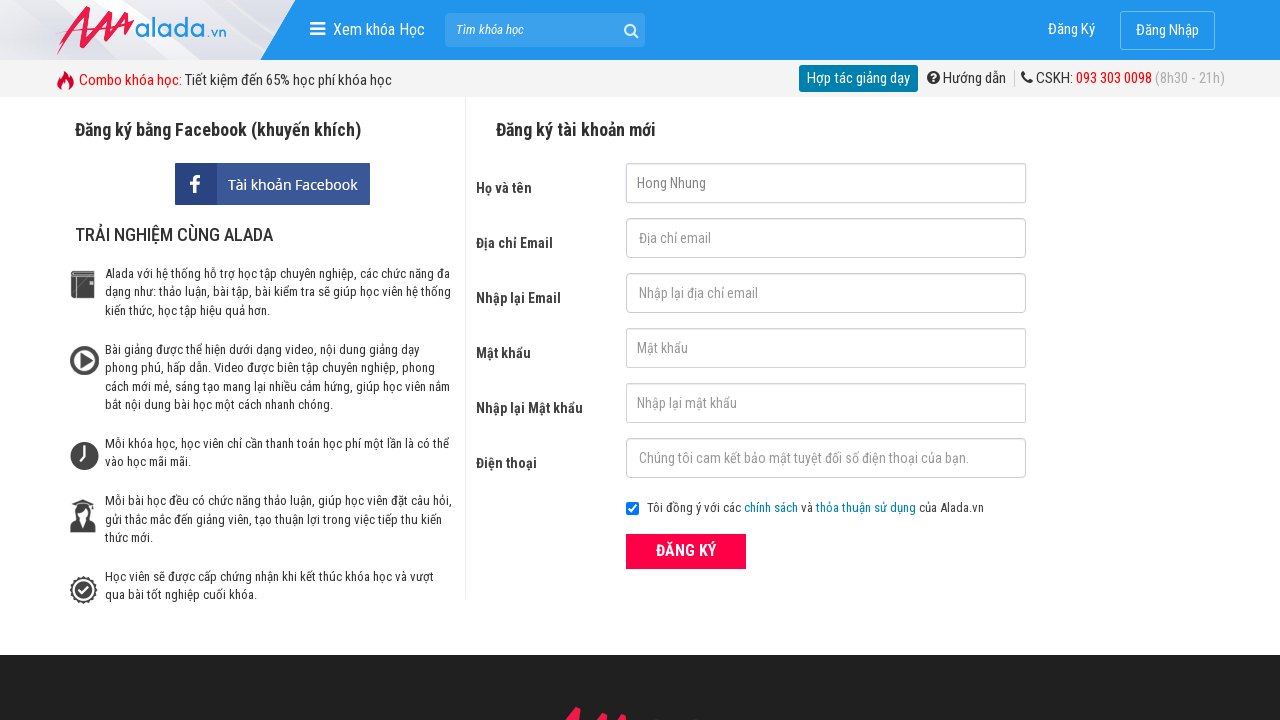

Filled email field with 'test456@example.com' on #txtEmail
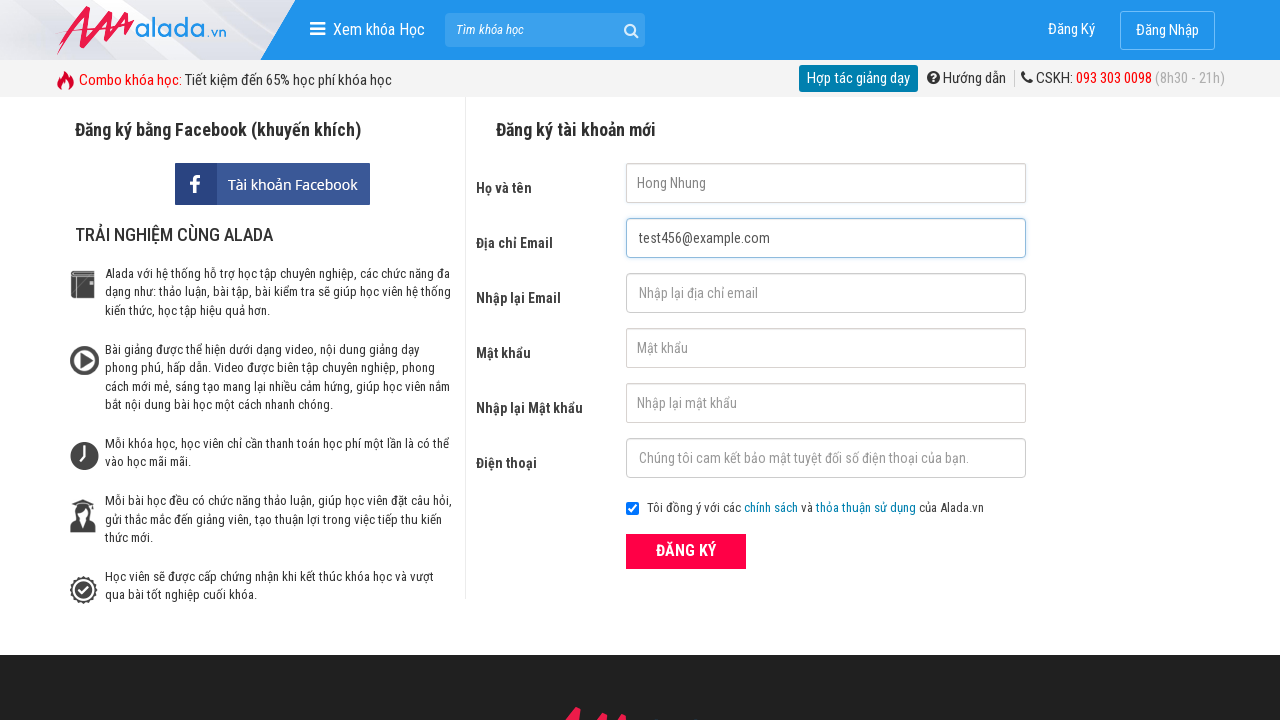

Filled confirm email field with 'test456@example.com' on #txtCEmail
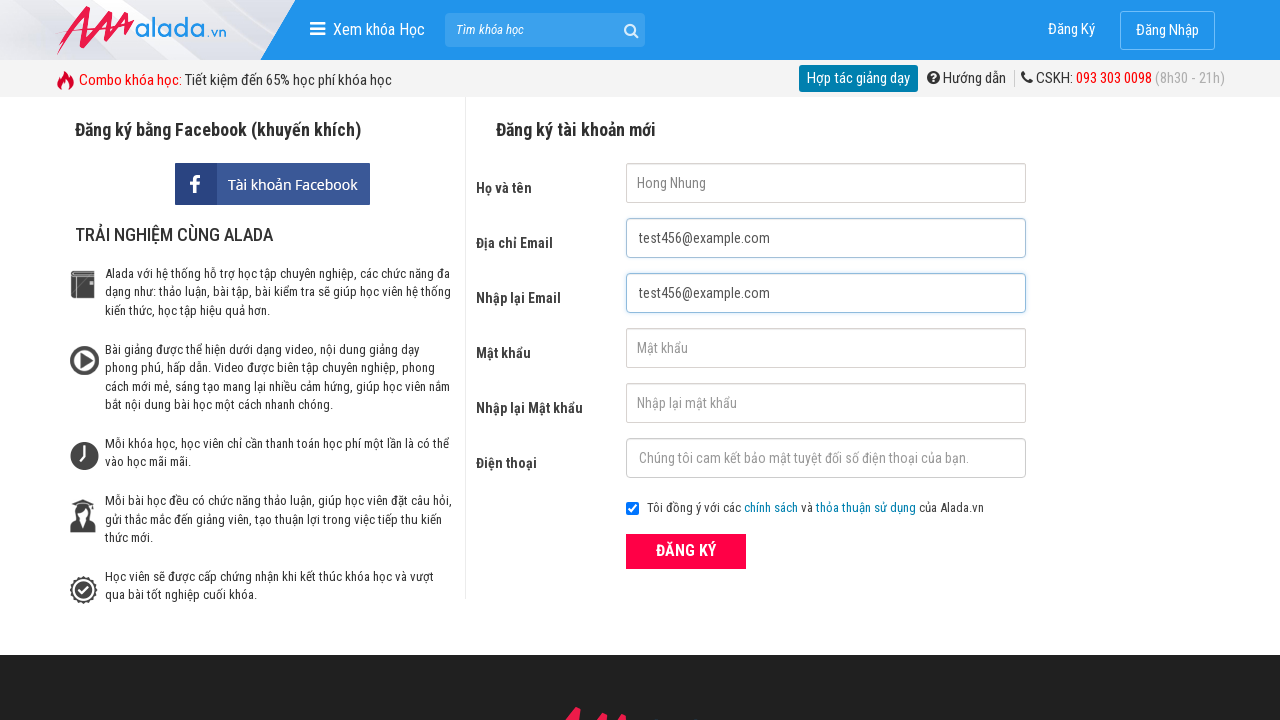

Filled password field with '12345' (5 characters, below minimum) on #txtPassword
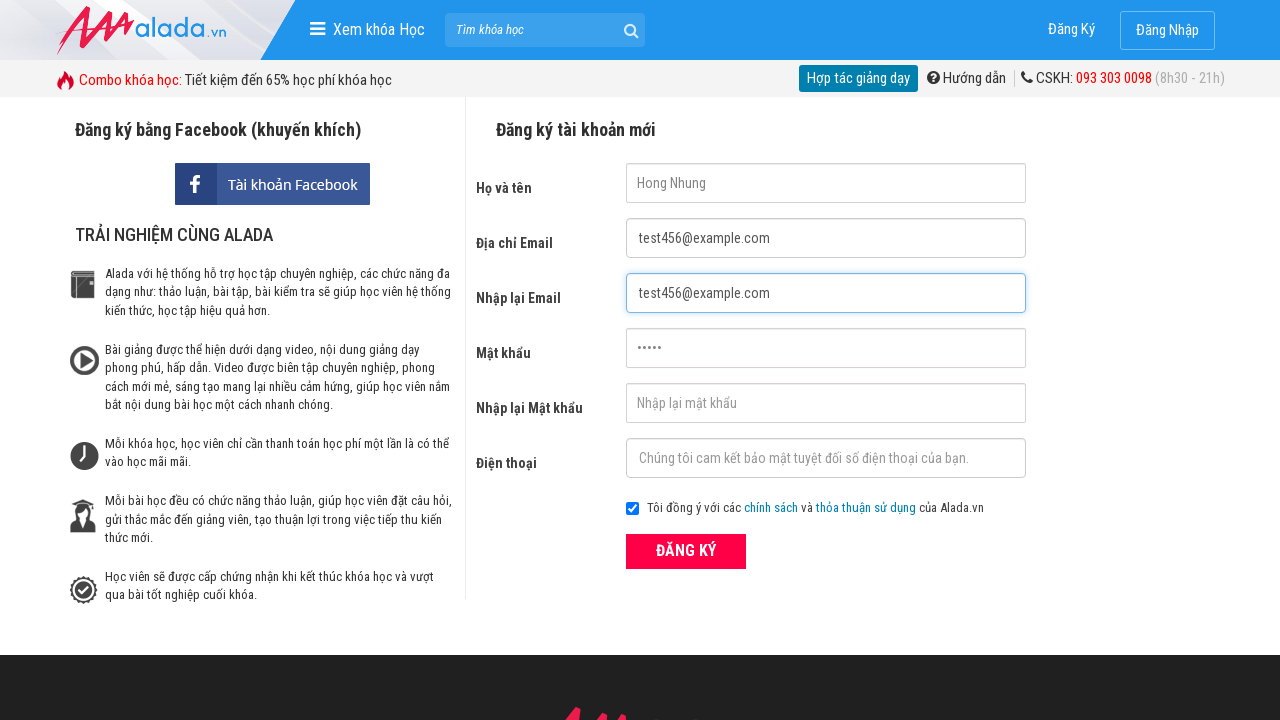

Filled confirm password field with '12345' on #txtCPassword
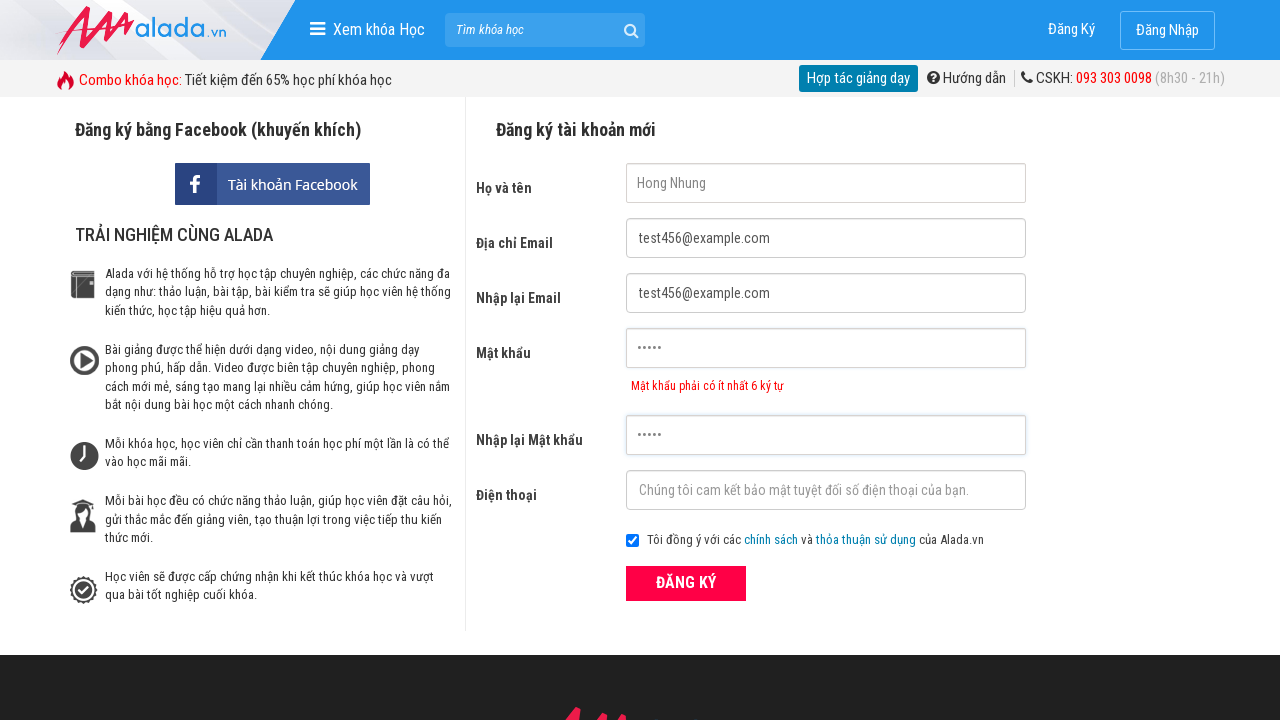

Filled phone field with '0376878990' on #txtPhone
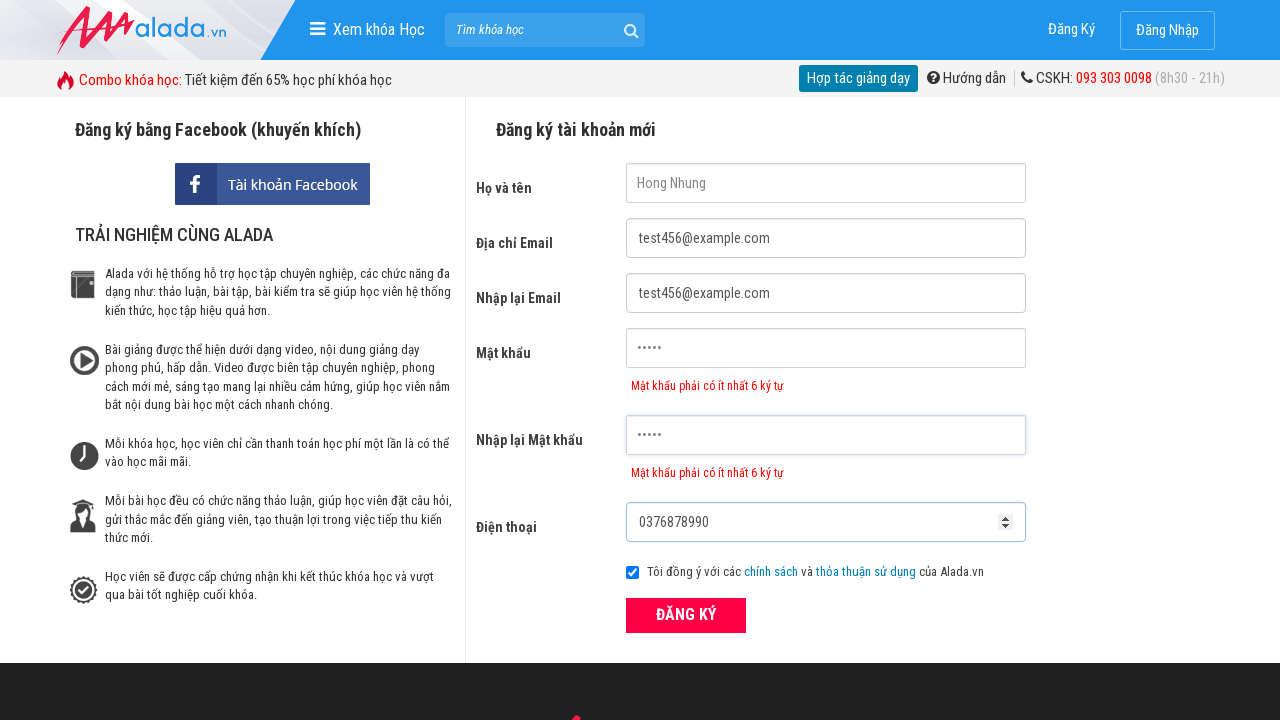

Clicked ĐĂNG KÝ (register) button at (686, 615) on xpath=//form[@id='frmLogin']//button[text()='ĐĂNG KÝ']
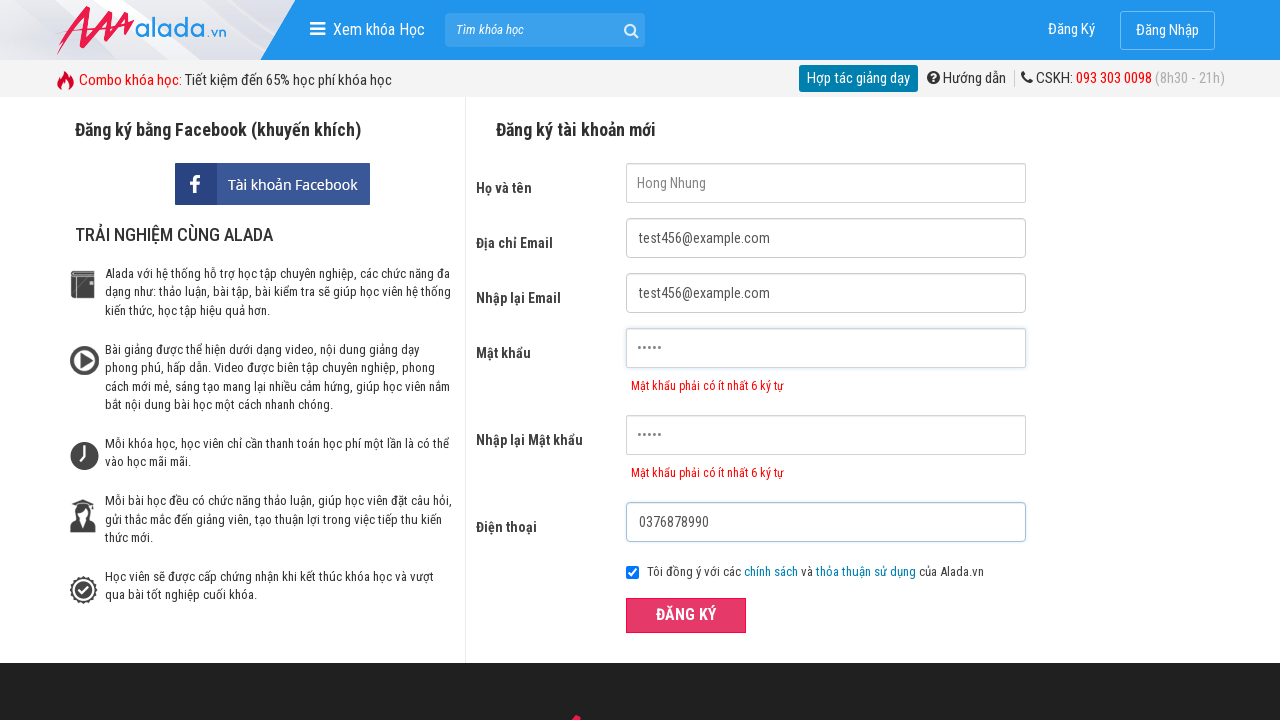

Password error message element loaded
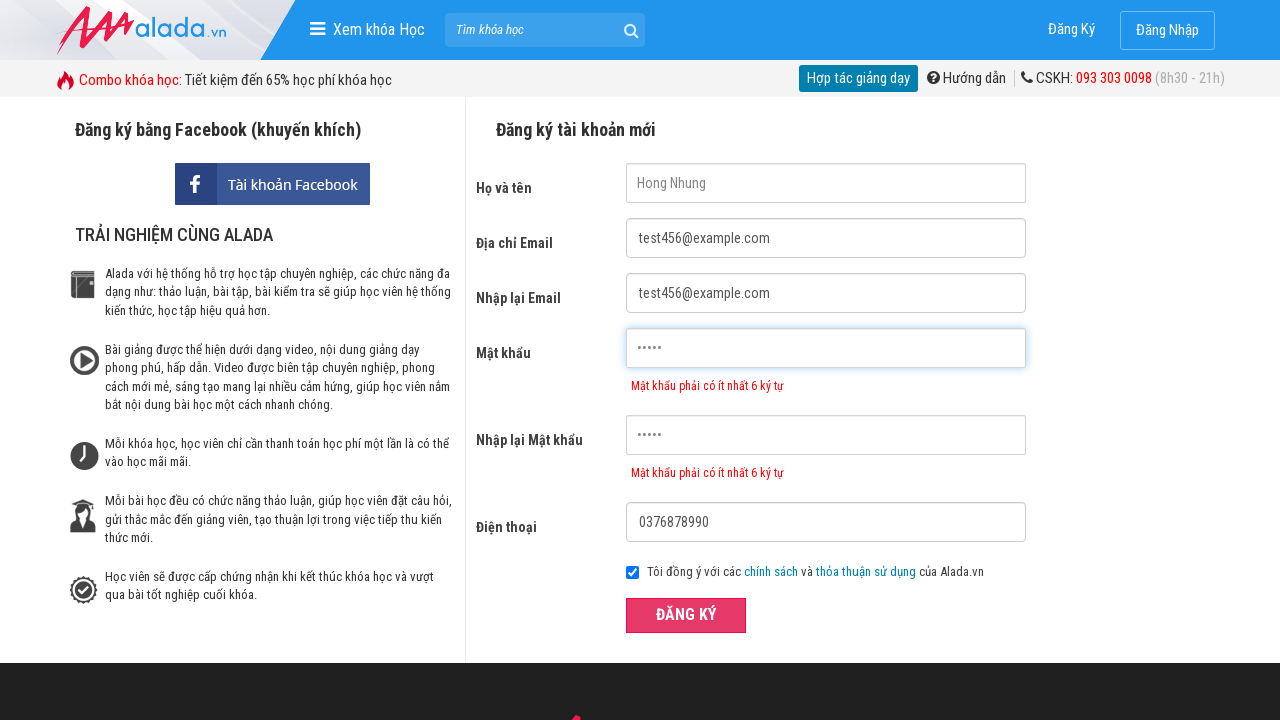

Verified error message: 'Mật khẩu phải có ít nhất 6 ký tự' matches expected text
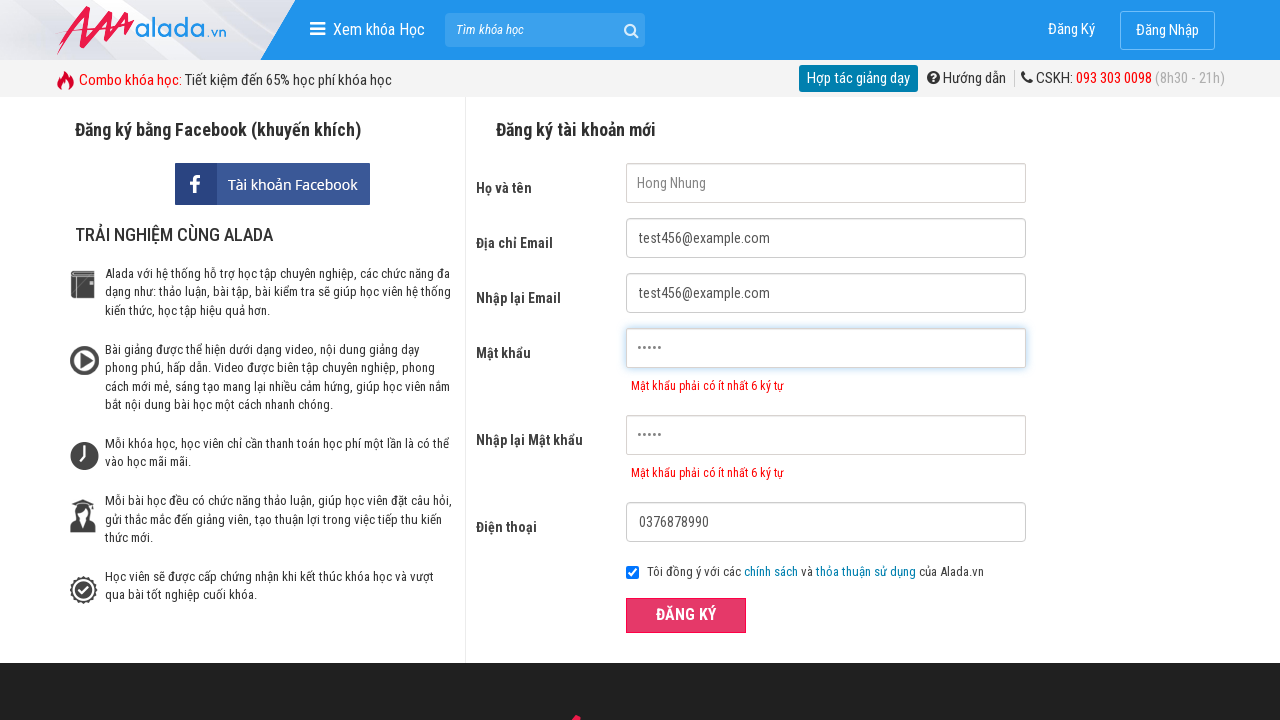

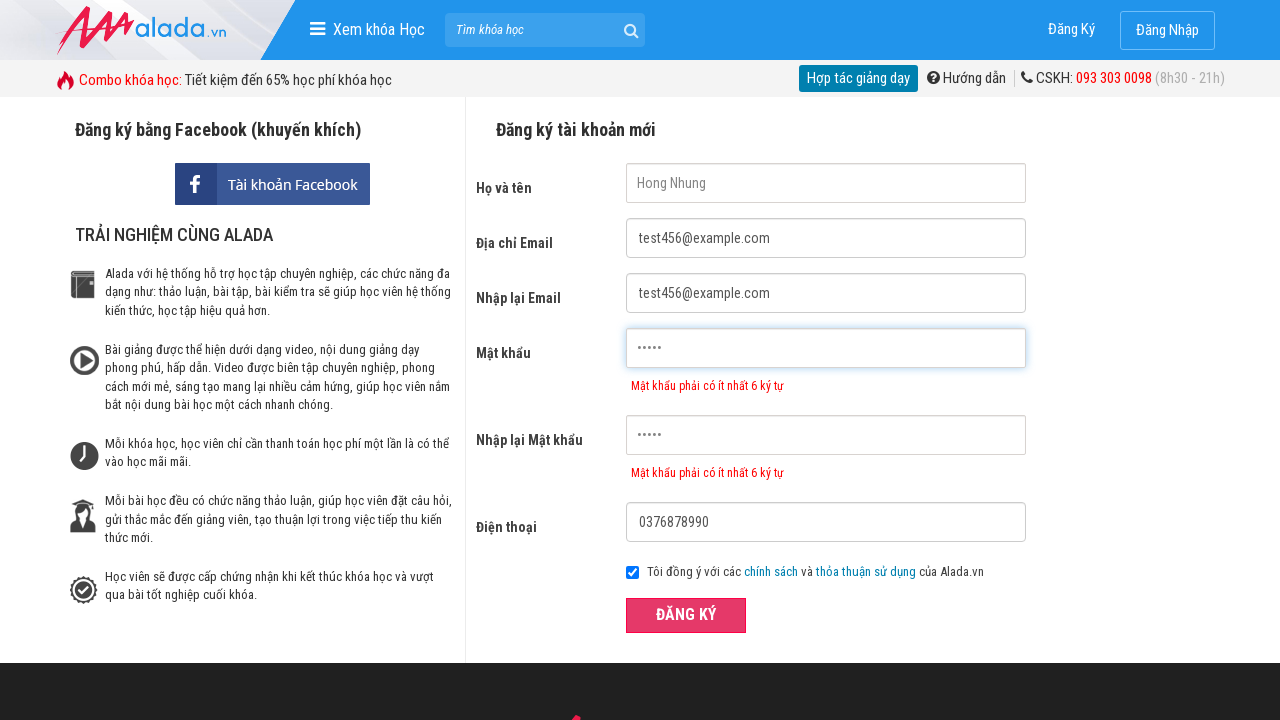